Tests clicking the "Return to index" link and verifying navigation to the index page

Starting URL: https://bonigarcia.dev/selenium-webdriver-java/web-form.html

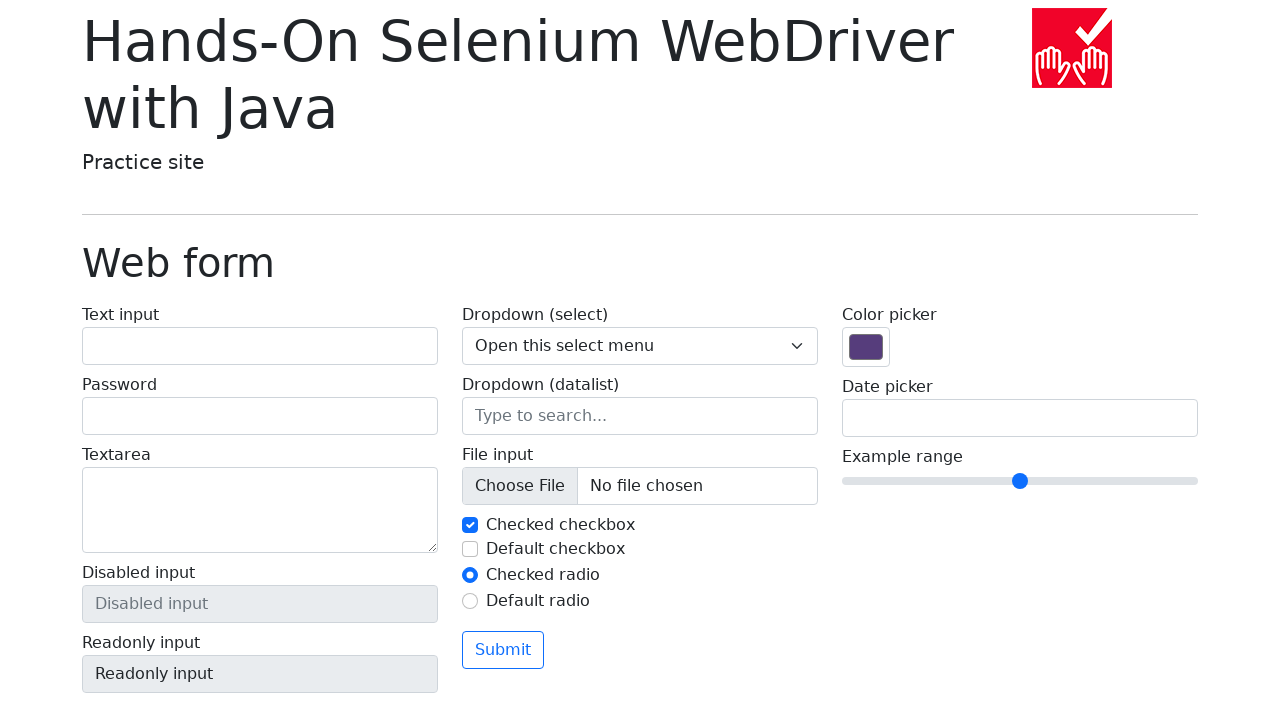

Clicked 'Return to index' link at (143, 711) on text=Return to index
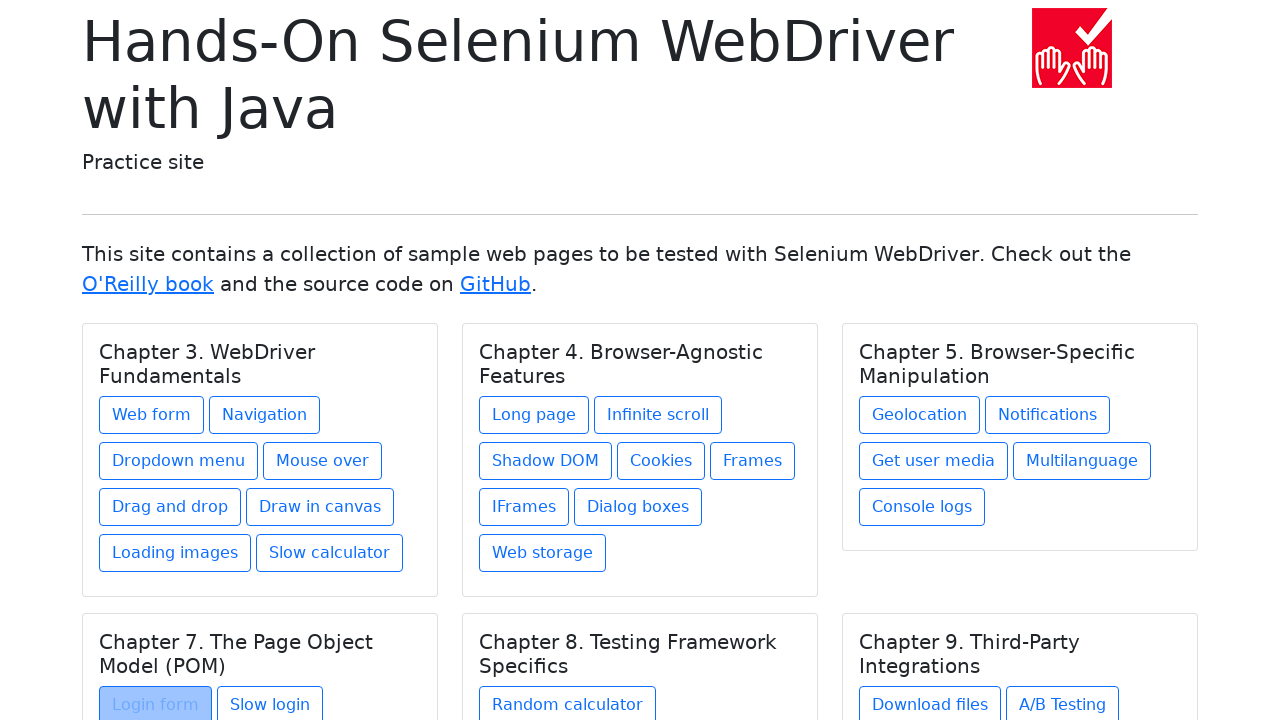

Verified navigation to index page at https://bonigarcia.dev/selenium-webdriver-java/index.html
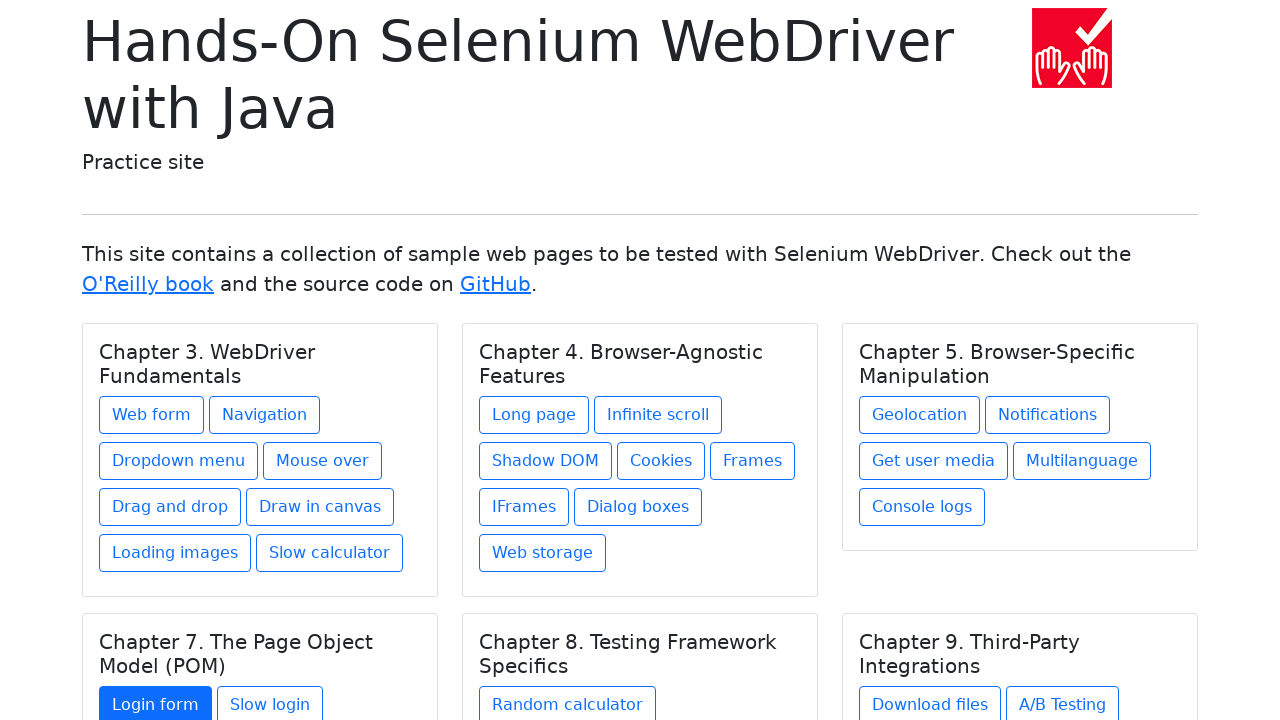

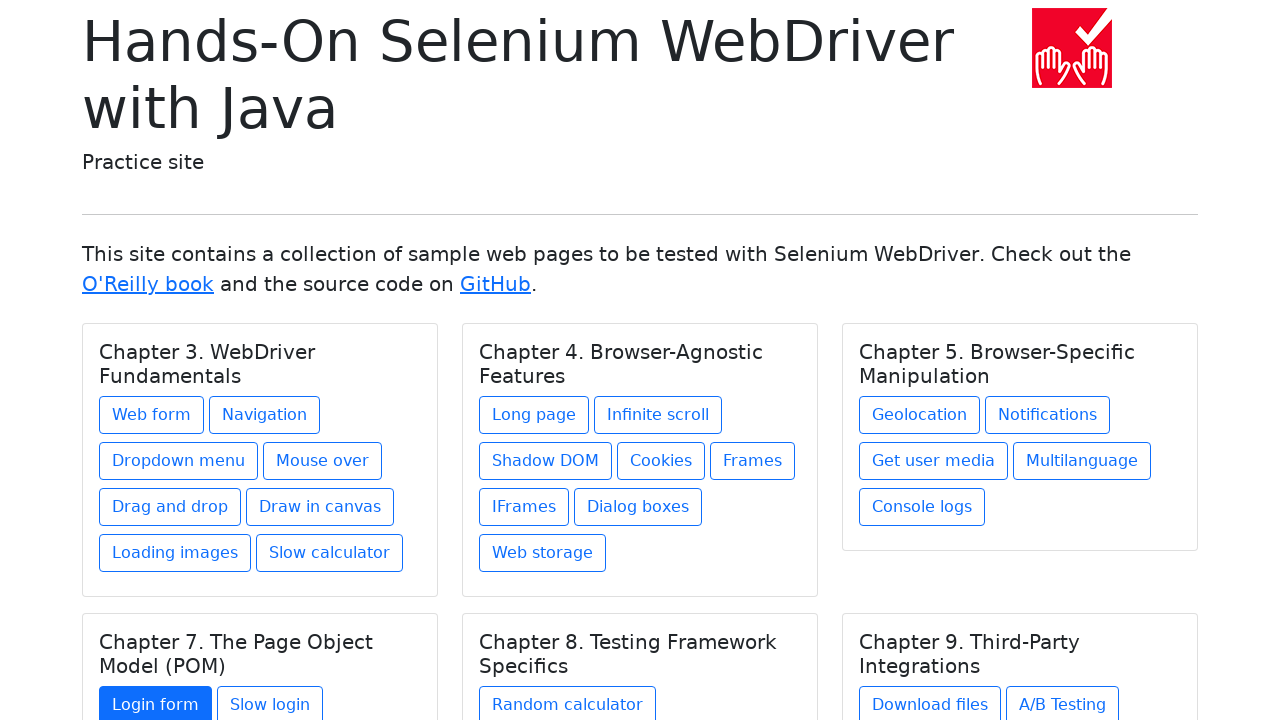